Tests subtraction operation on the calculator by clicking buttons to input "234823 - 23094823" and verifying the result

Starting URL: https://www.calculator.net/

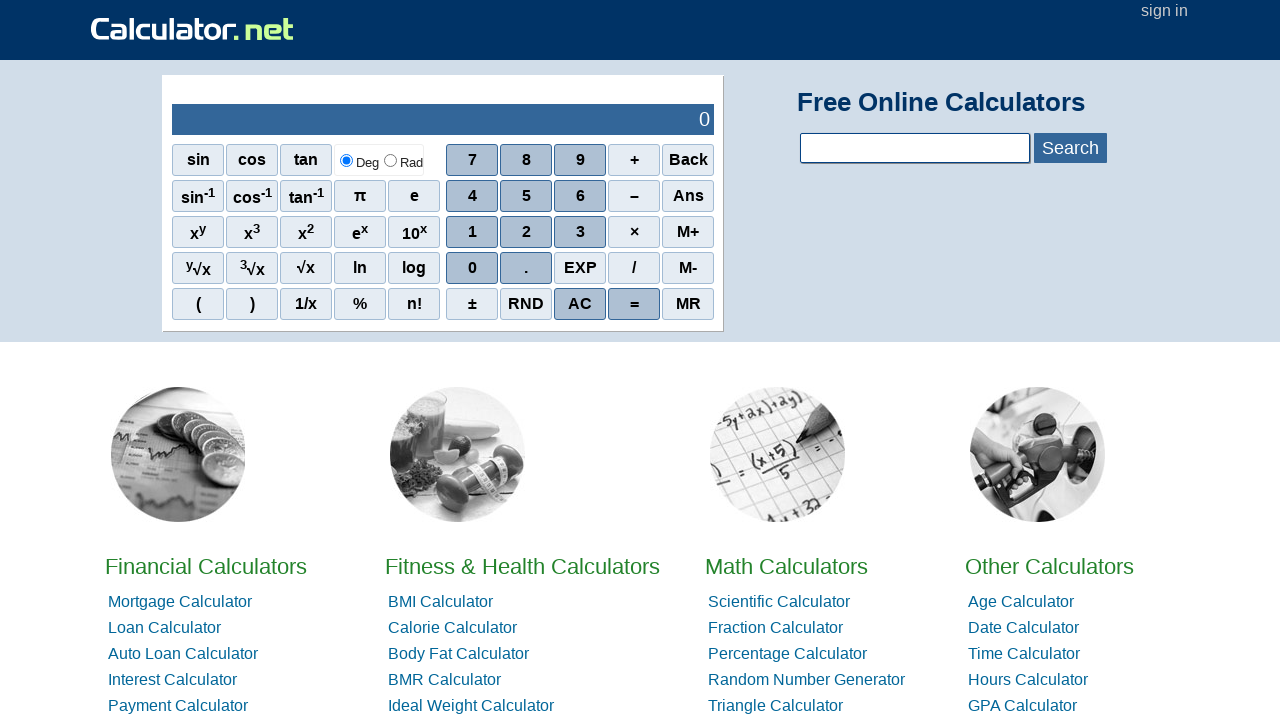

Clicked button 2 at (526, 232) on xpath=//*[@id="sciout"]/tbody/tr[2]/td[2]/div/div[3]/span[2]
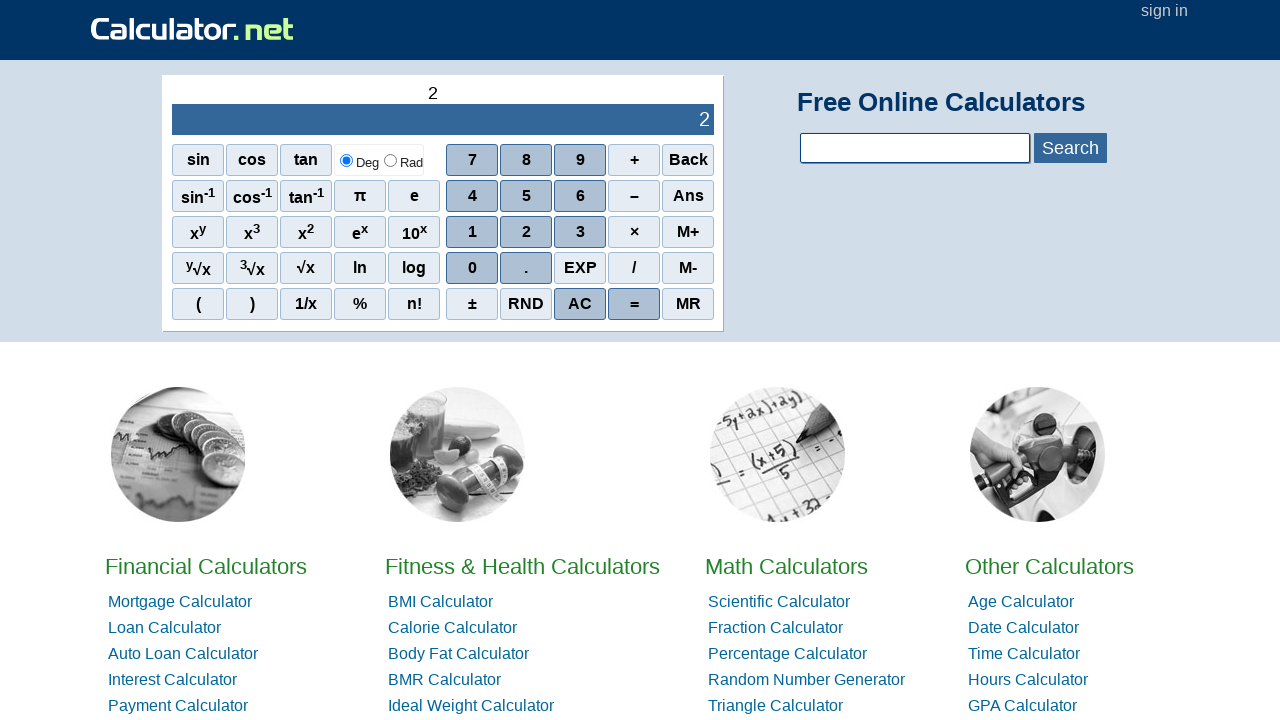

Clicked button 3 at (580, 232) on xpath=//*[@id="sciout"]/tbody/tr[2]/td[2]/div/div[3]/span[3]
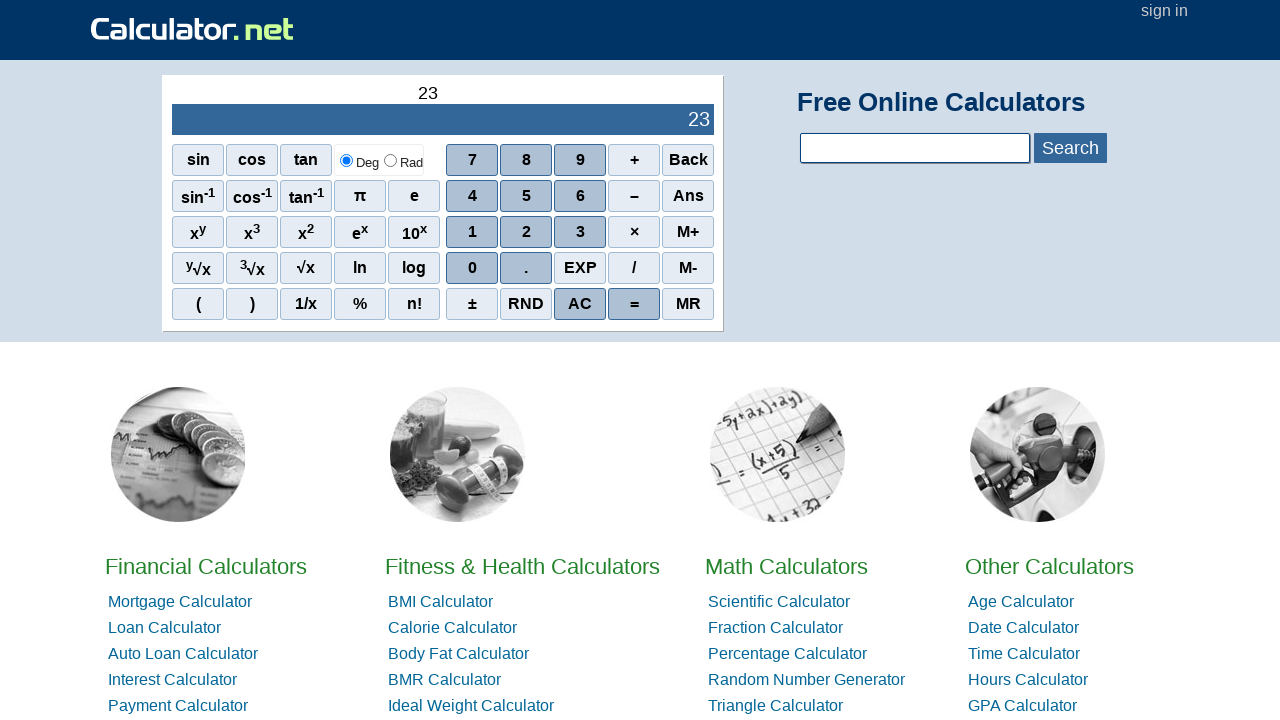

Clicked button 4 at (472, 196) on xpath=//*[@id="sciout"]/tbody/tr[2]/td[2]/div/div[2]/span[1]
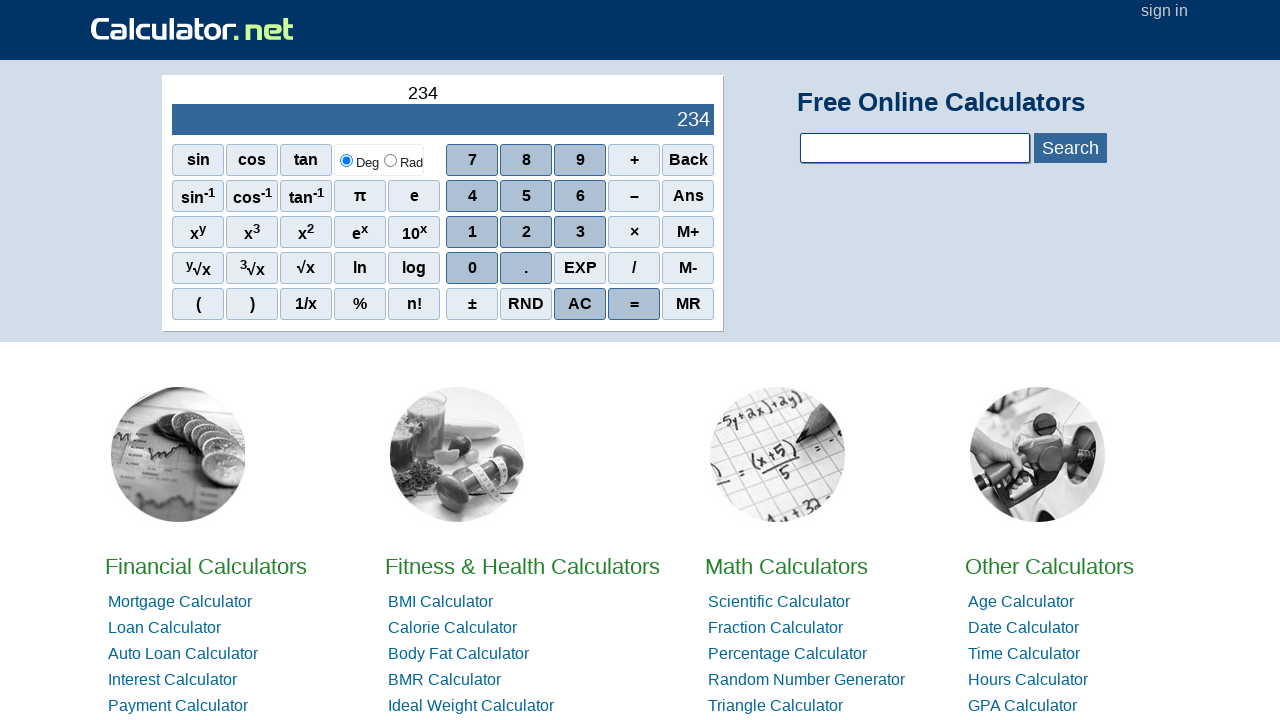

Clicked button 8 at (526, 160) on xpath=//*[@id="sciout"]/tbody/tr[2]/td[2]/div/div[1]/span[2]
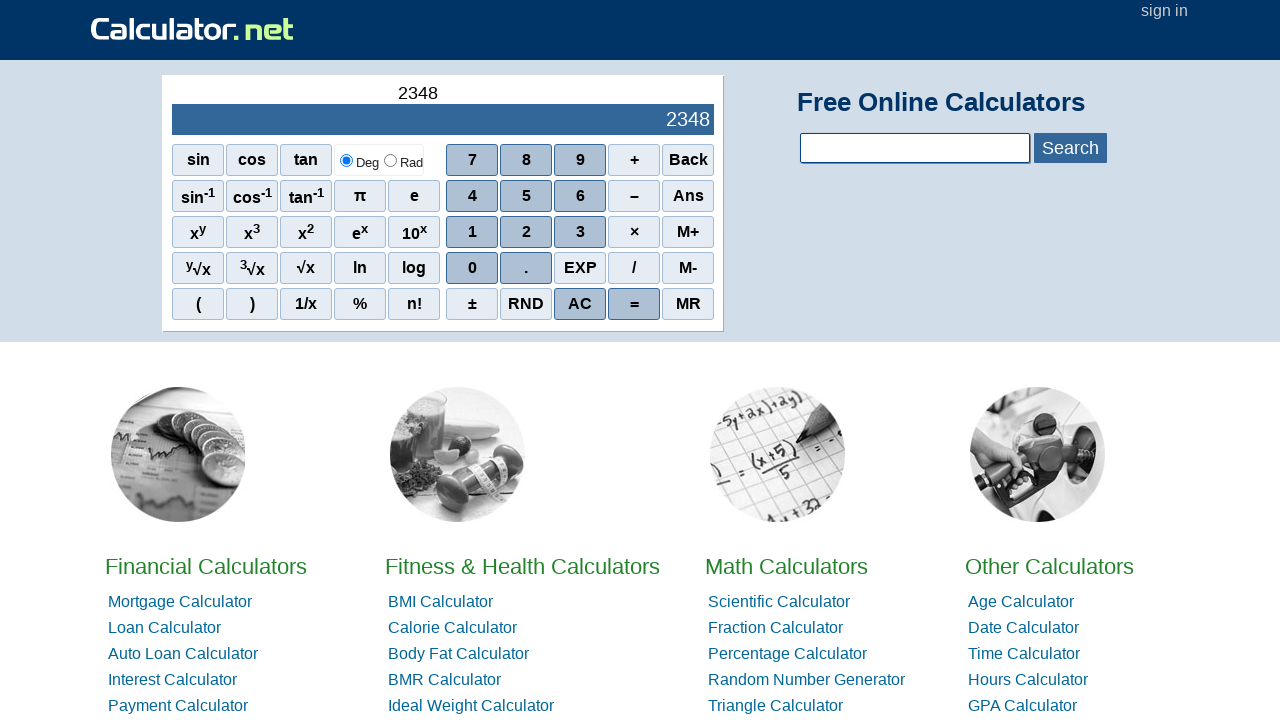

Clicked button 2 at (526, 232) on xpath=//*[@id="sciout"]/tbody/tr[2]/td[2]/div/div[3]/span[2]
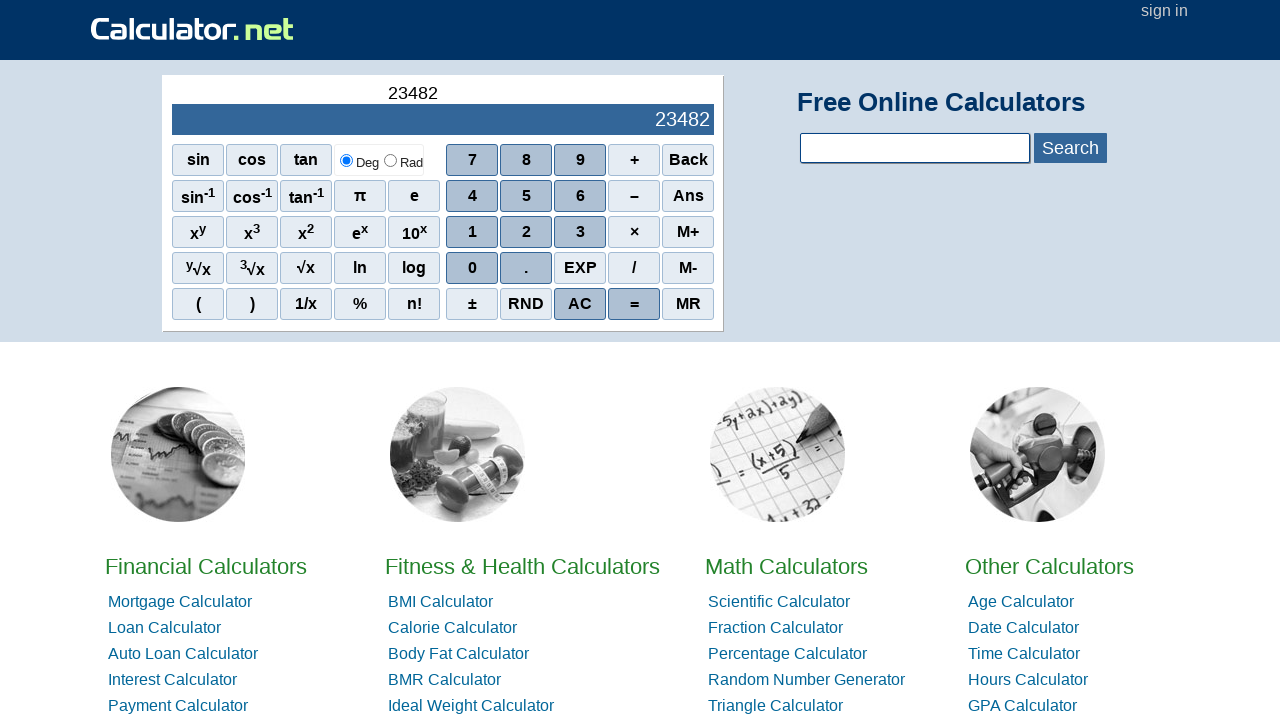

Clicked button 3 at (580, 232) on xpath=//*[@id="sciout"]/tbody/tr[2]/td[2]/div/div[3]/span[3]
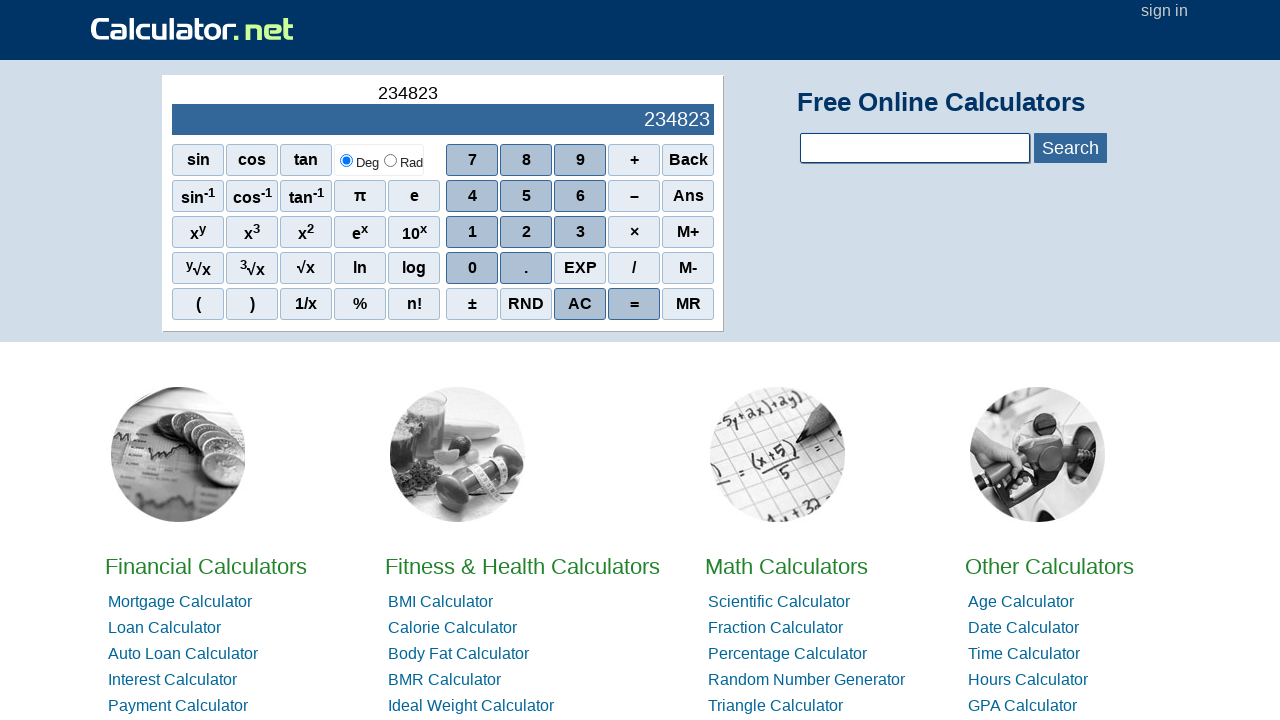

Clicked minus button at (634, 196) on xpath=//*[@id="sciout"]/tbody/tr[2]/td[2]/div/div[2]/span[4]
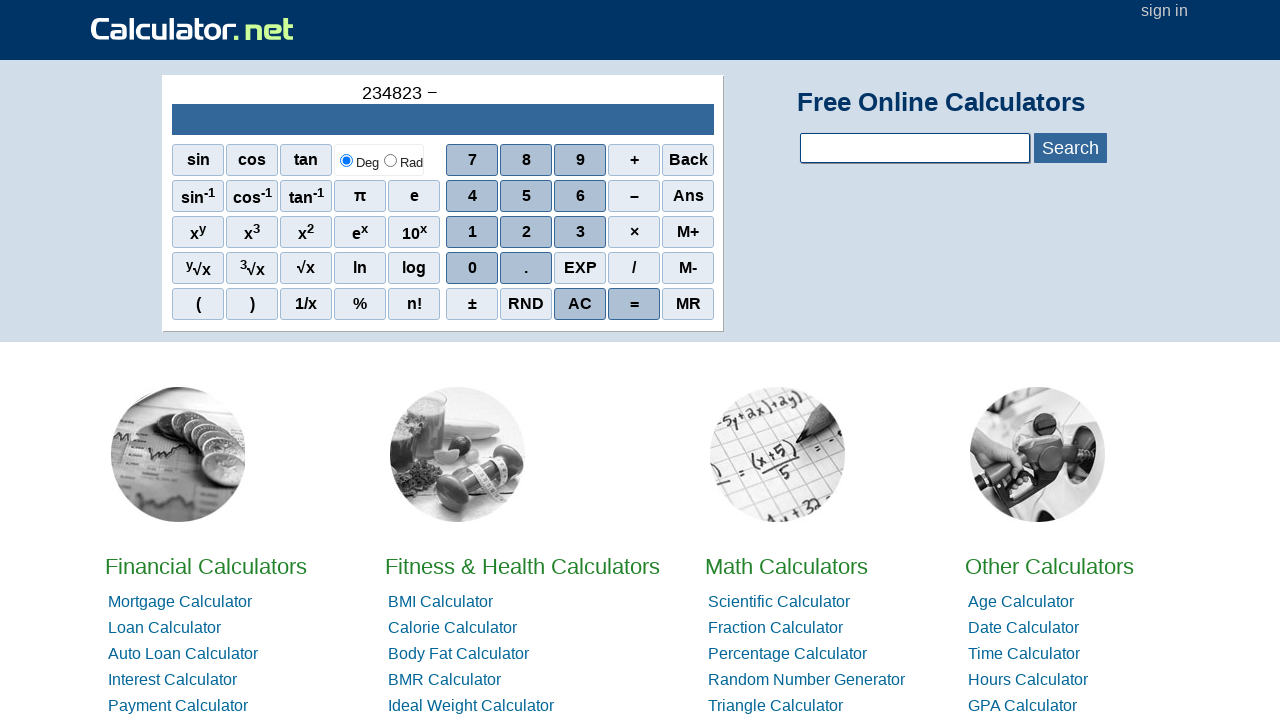

Clicked minus button again at (634, 196) on xpath=//*[@id="sciout"]/tbody/tr[2]/td[2]/div/div[2]/span[4]
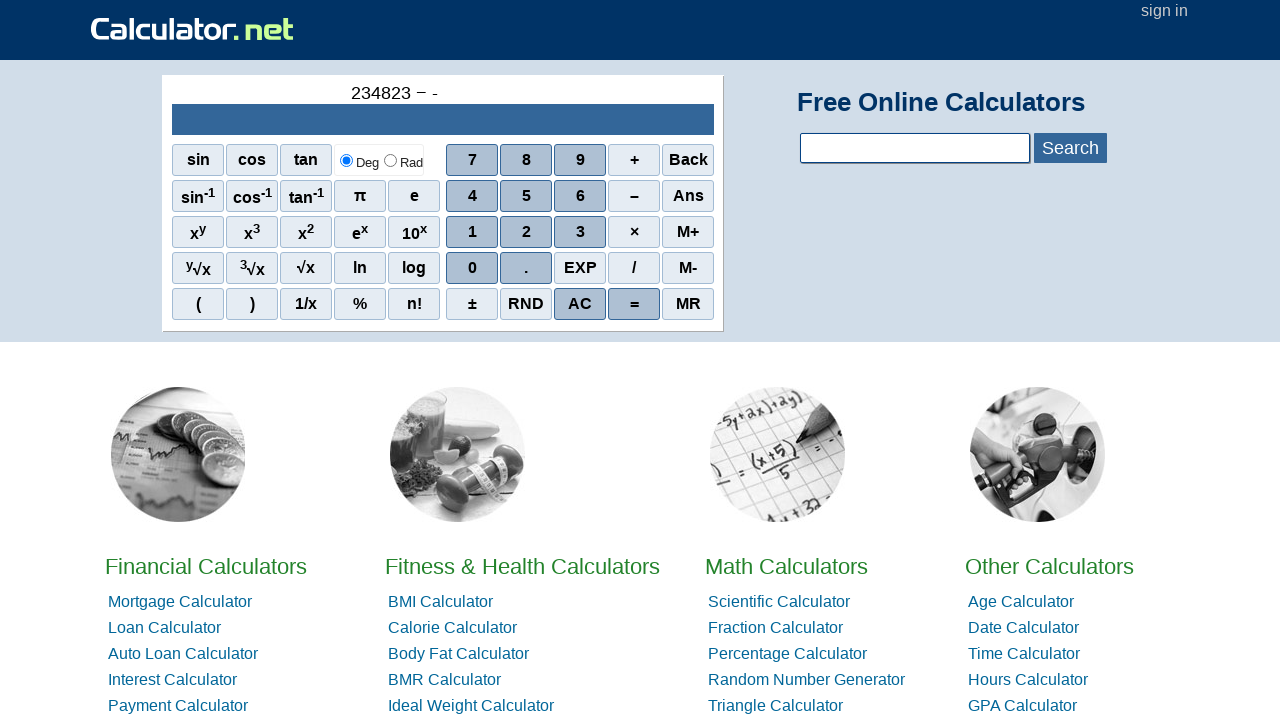

Clicked button 2 at (526, 232) on xpath=//*[@id="sciout"]/tbody/tr[2]/td[2]/div/div[3]/span[2]
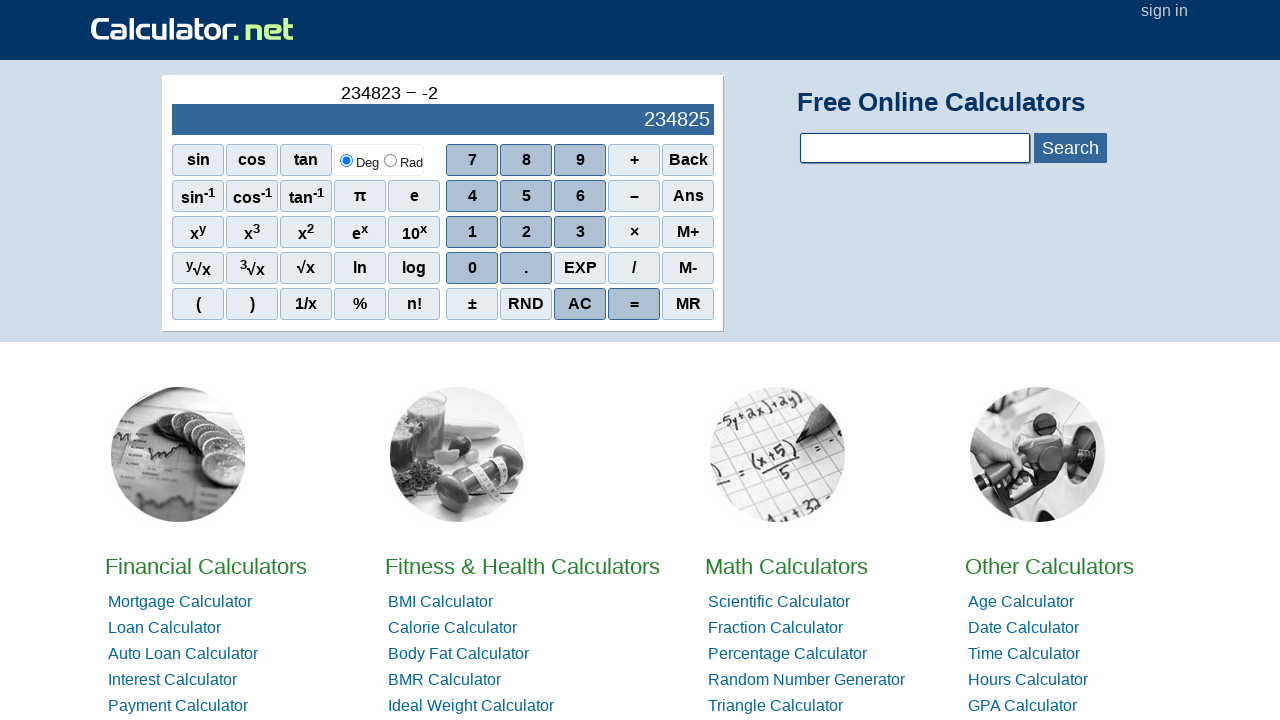

Clicked button 3 at (580, 232) on xpath=//*[@id="sciout"]/tbody/tr[2]/td[2]/div/div[3]/span[3]
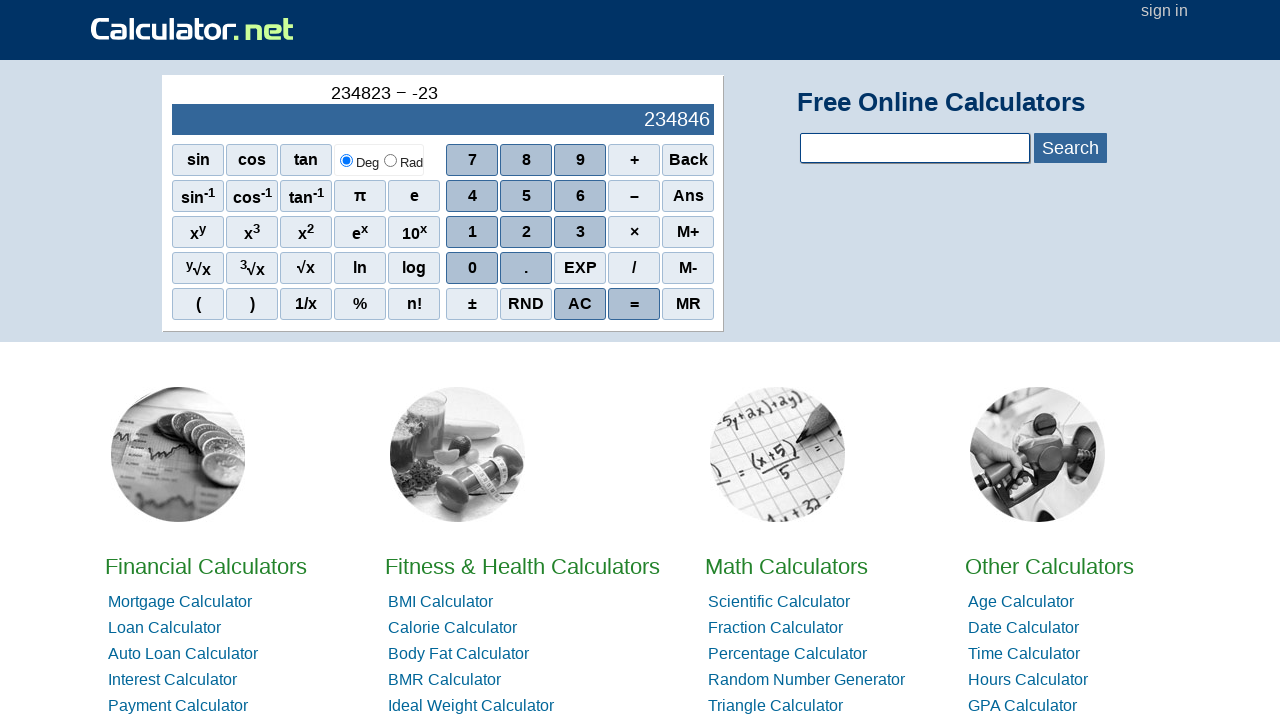

Clicked button 0 at (472, 268) on xpath=//*[@id="sciout"]/tbody/tr[2]/td[2]/div/div[4]/span[1]
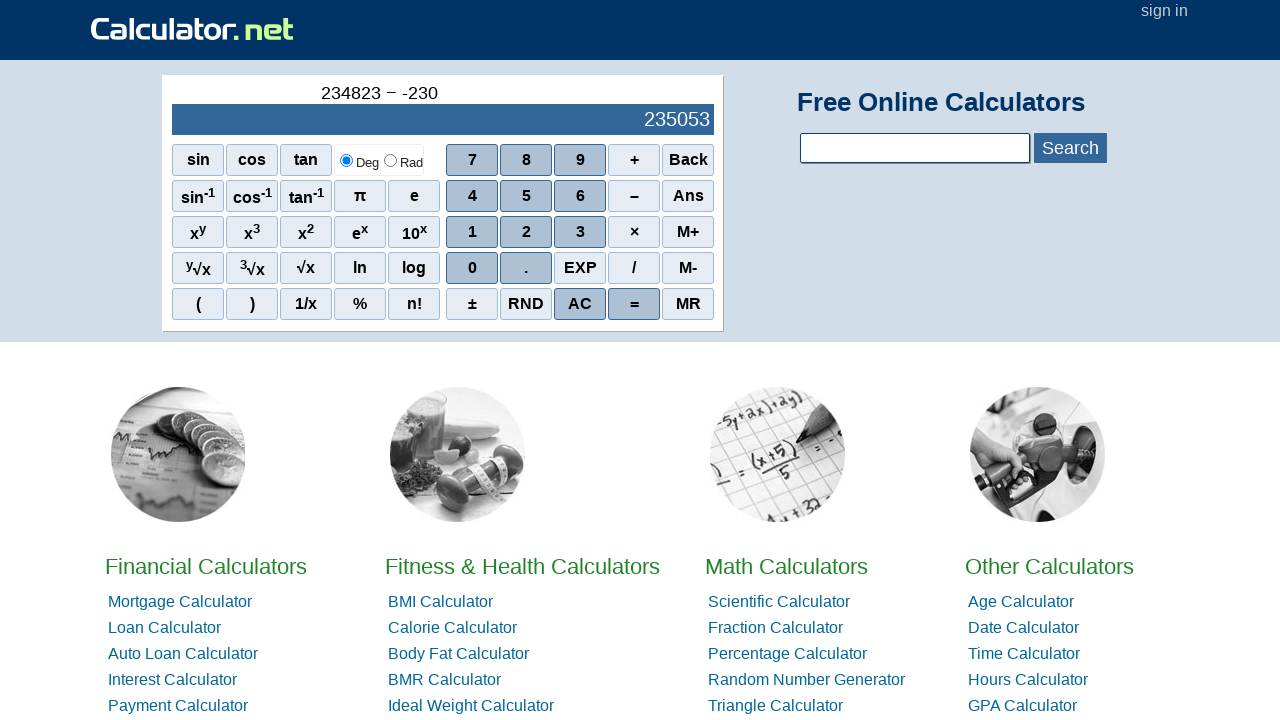

Clicked button 9 at (580, 160) on xpath=//*[@id="sciout"]/tbody/tr[2]/td[2]/div/div[1]/span[3]
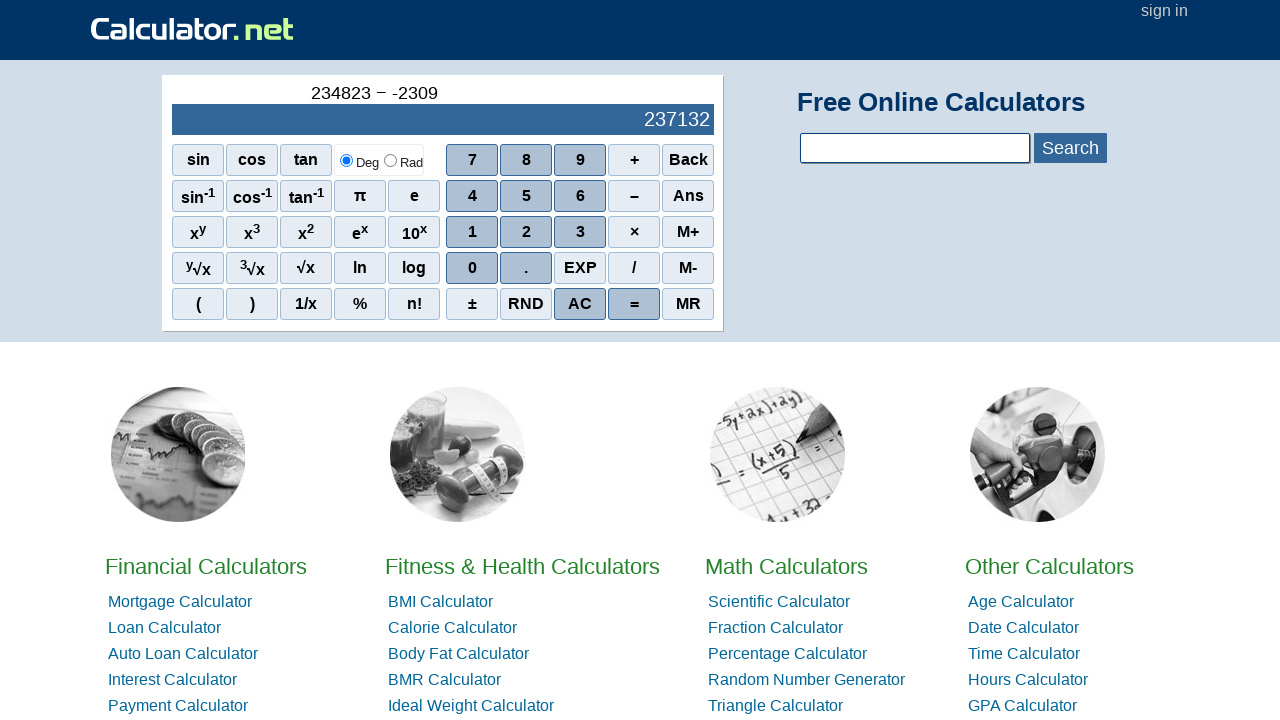

Clicked button 4 at (472, 196) on xpath=//*[@id="sciout"]/tbody/tr[2]/td[2]/div/div[2]/span[1]
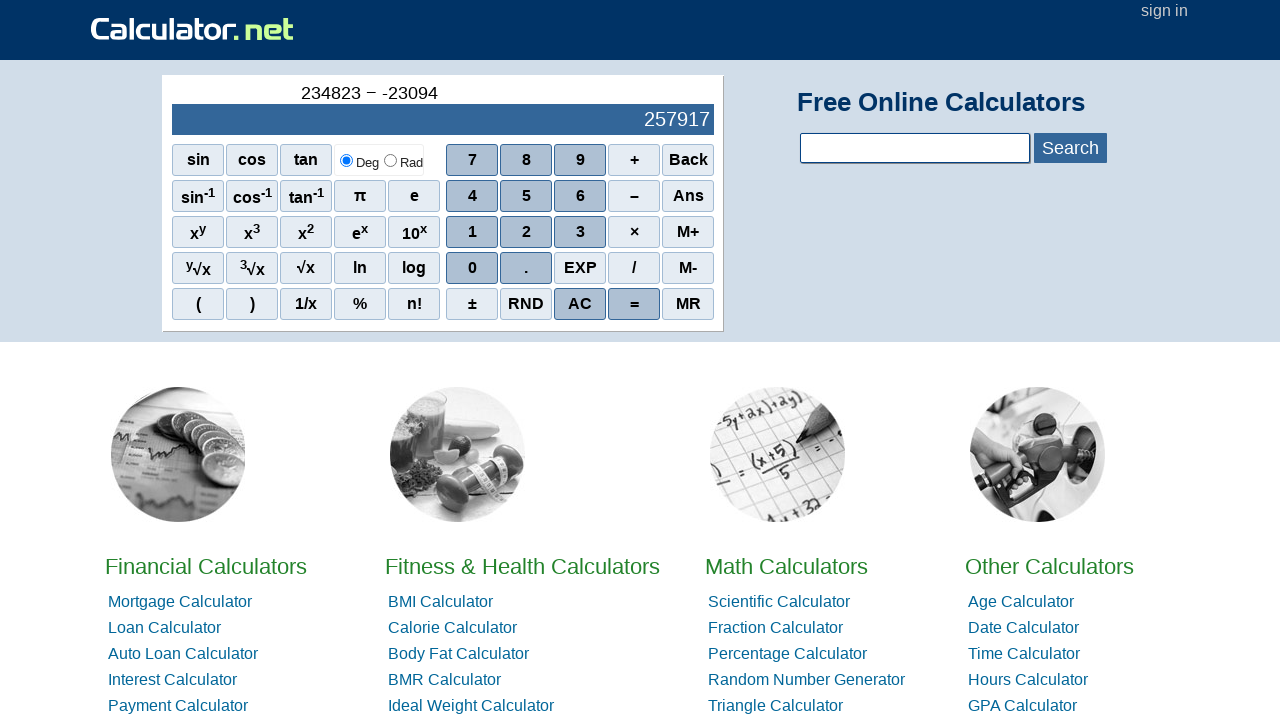

Clicked button 8 at (526, 160) on xpath=//*[@id="sciout"]/tbody/tr[2]/td[2]/div/div[1]/span[2]
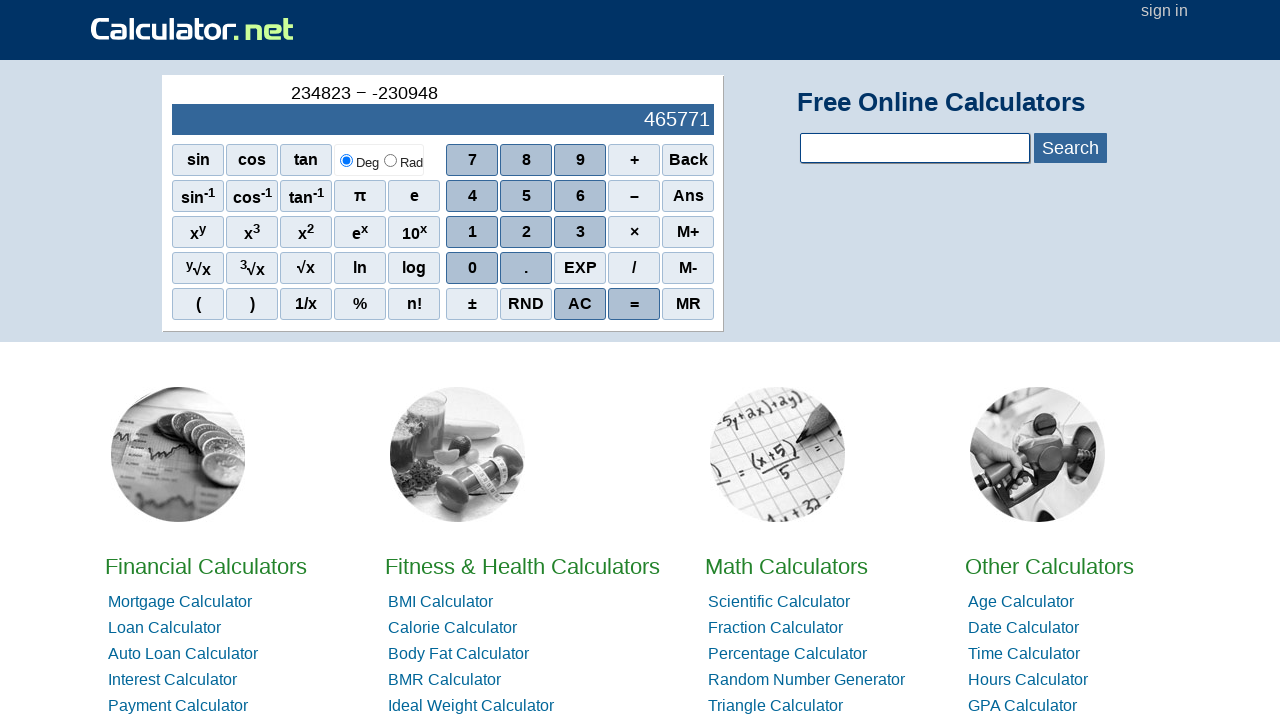

Clicked button 2 at (526, 232) on xpath=//*[@id="sciout"]/tbody/tr[2]/td[2]/div/div[3]/span[2]
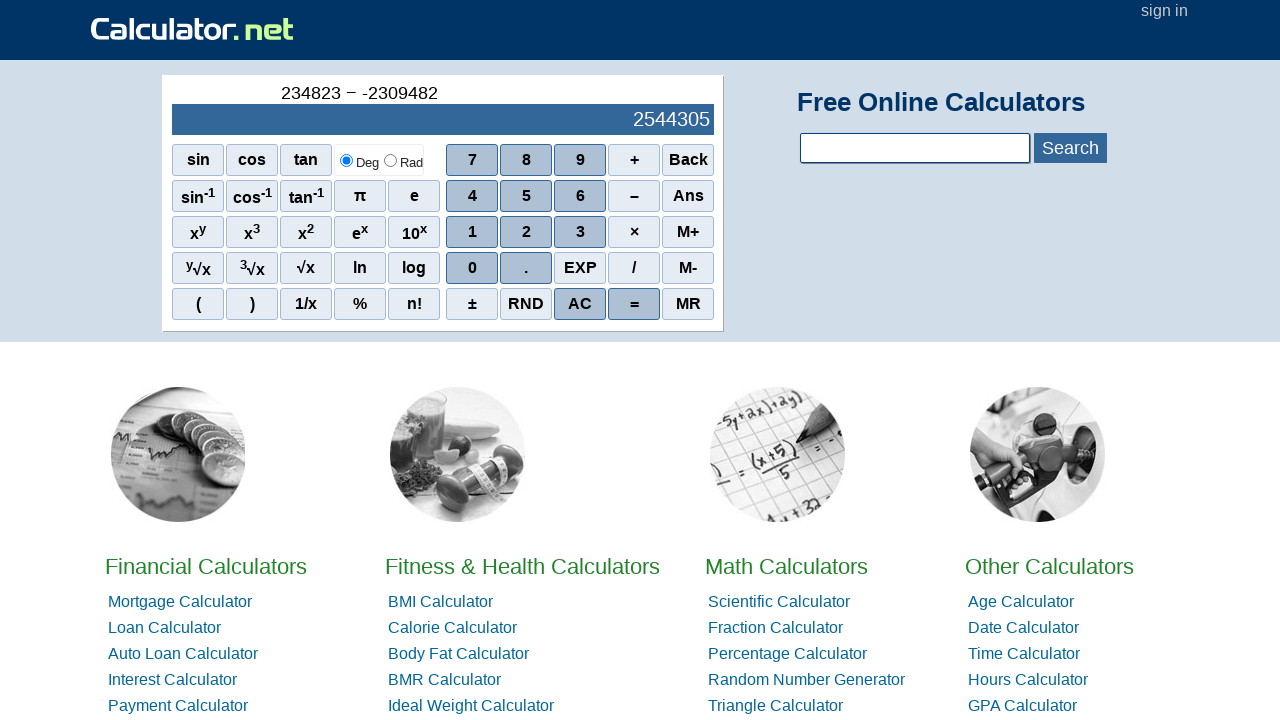

Clicked button 3 at (580, 232) on xpath=//*[@id="sciout"]/tbody/tr[2]/td[2]/div/div[3]/span[3]
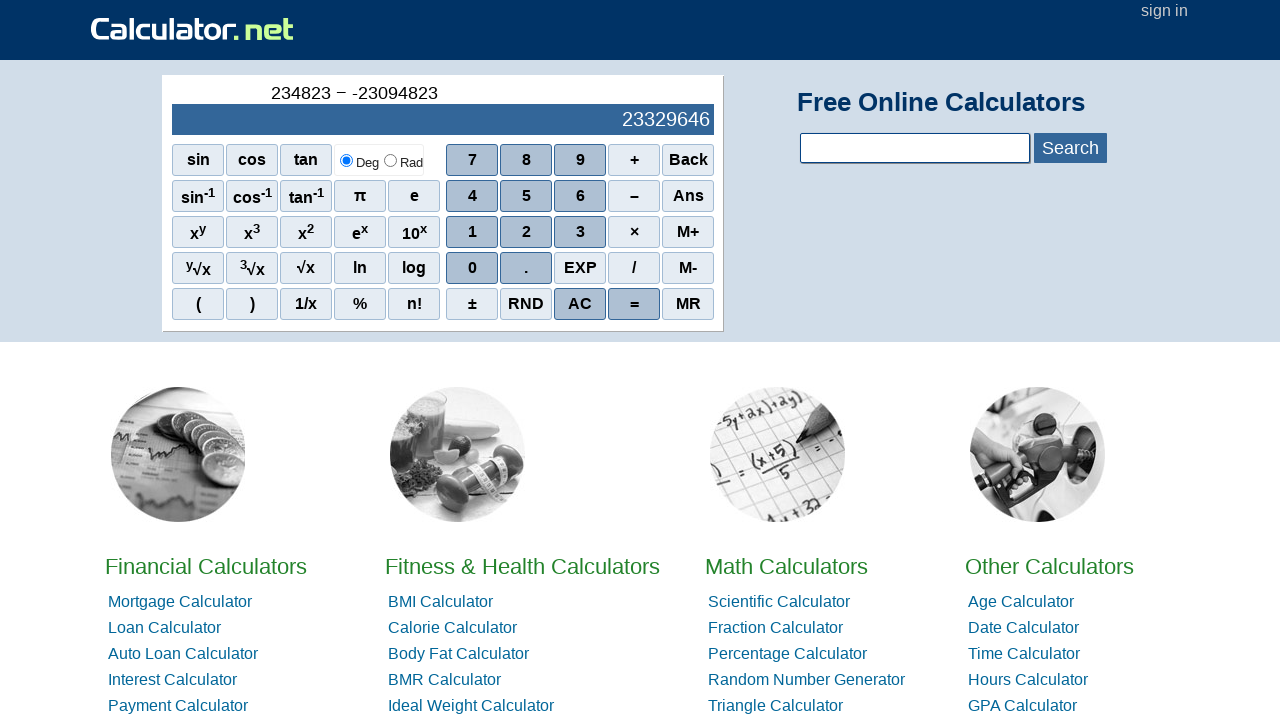

Clicked equals button to compute subtraction result at (634, 304) on xpath=//*[@id="sciout"]/tbody/tr[2]/td[2]/div/div[5]/span[4]
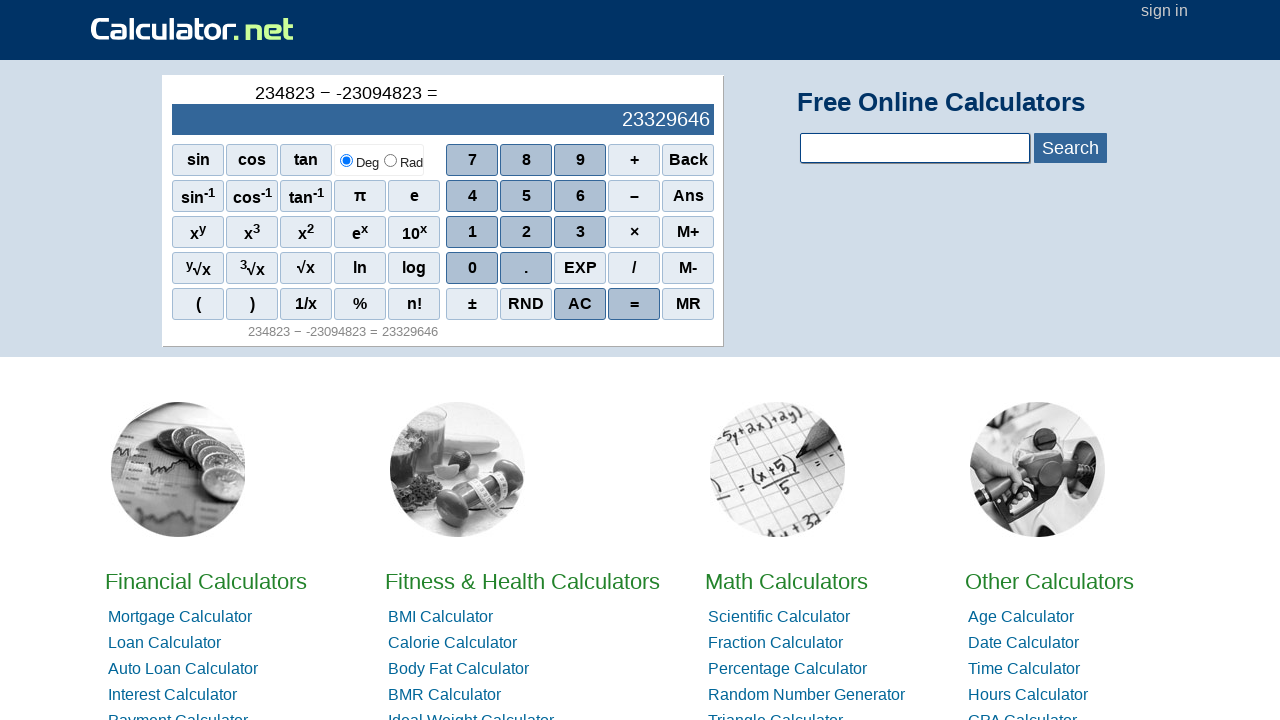

Located result element
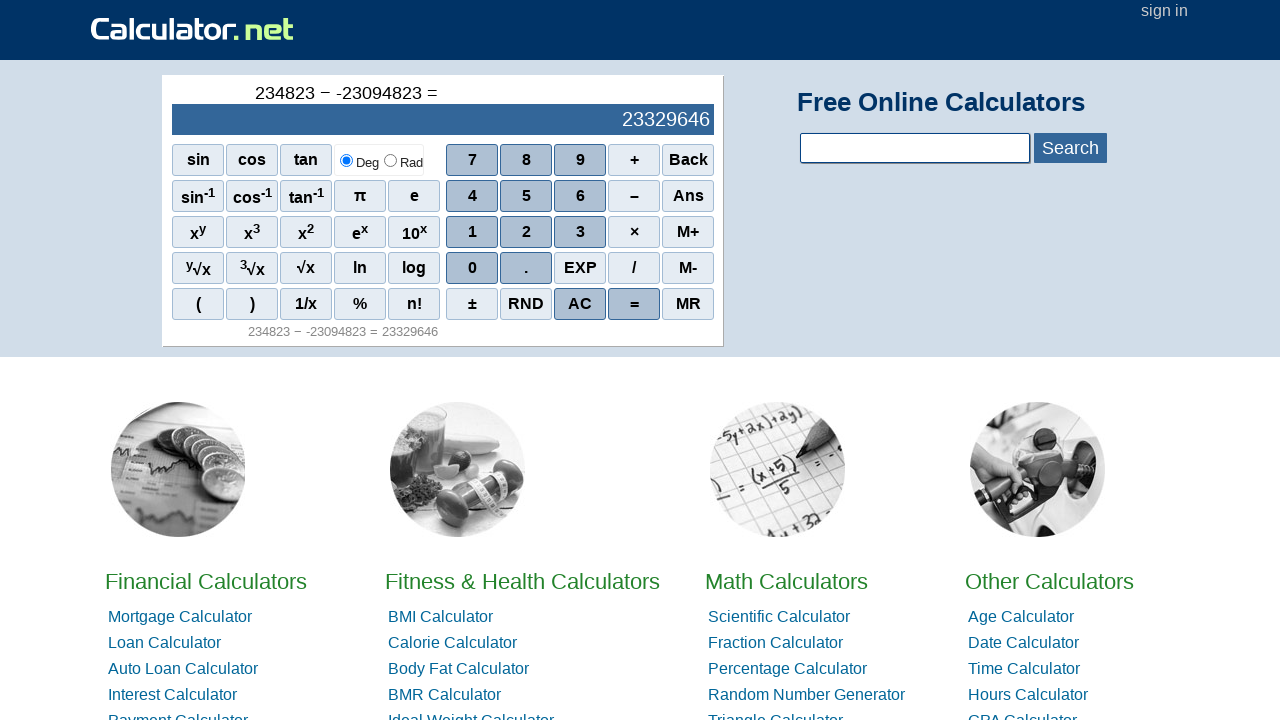

Result element is visible and ready
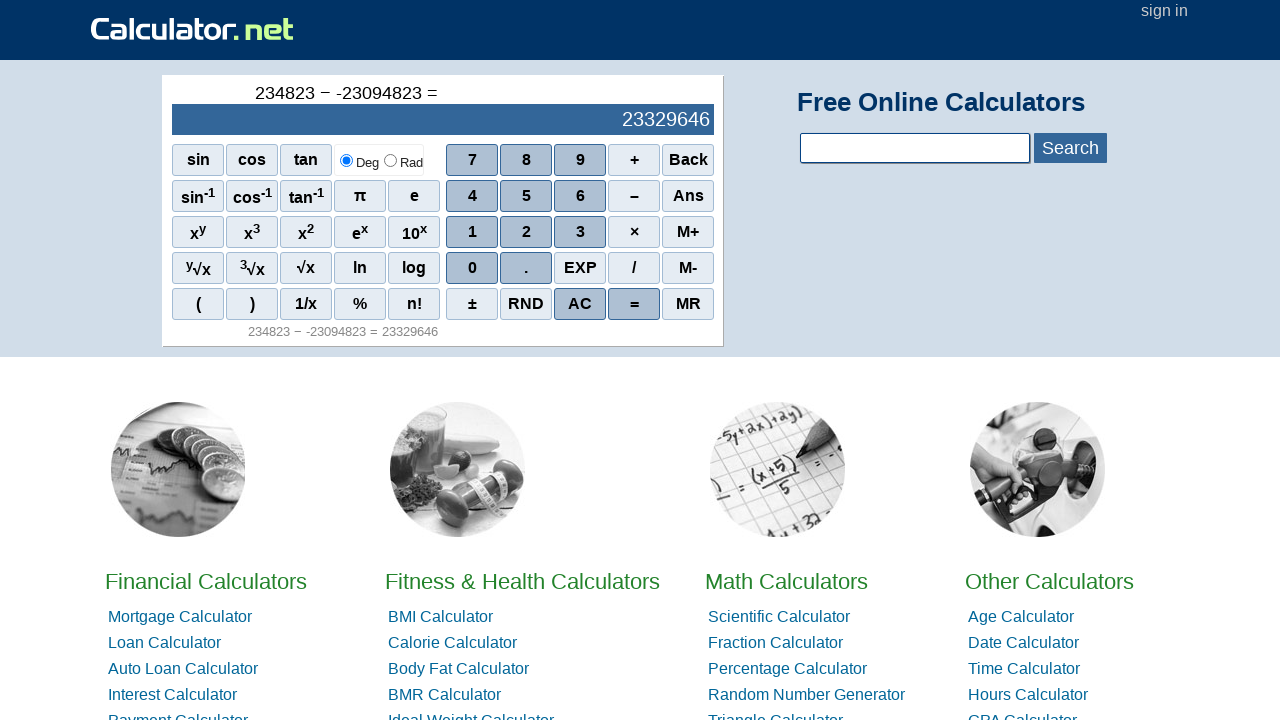

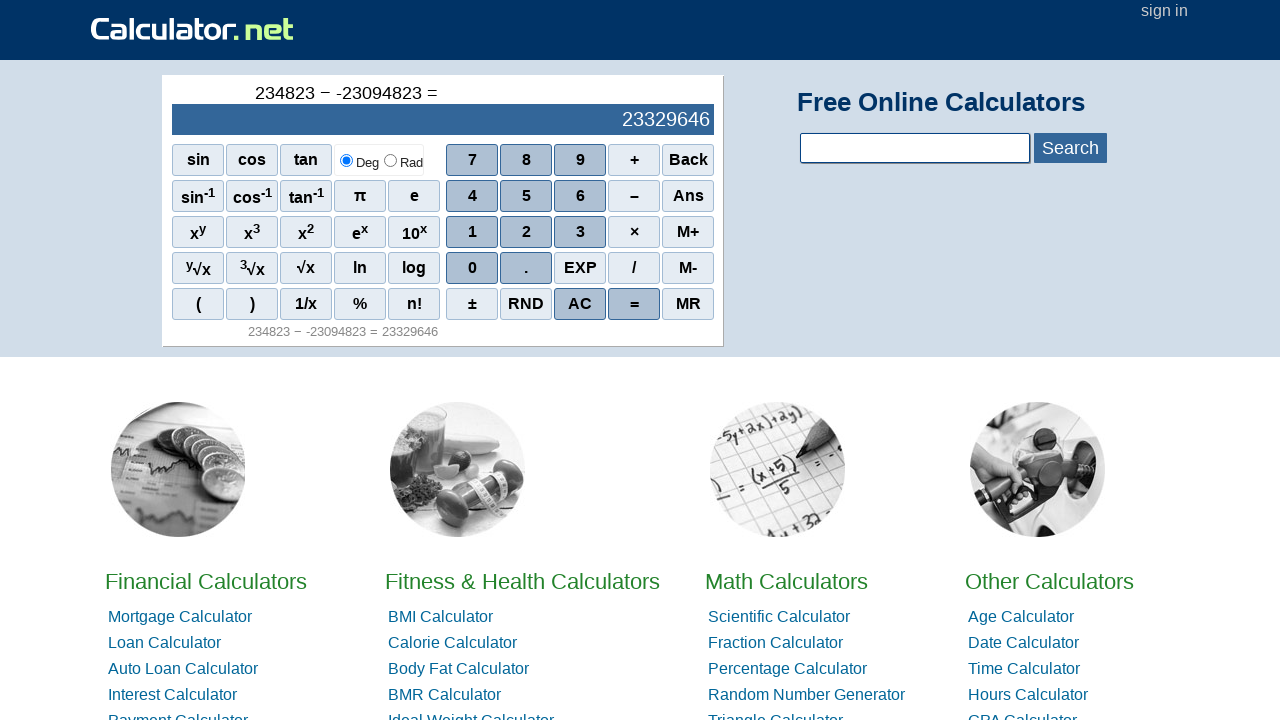